Solves a math problem by reading two numbers from the page, calculating their sum, and selecting the result from a dropdown menu

Starting URL: https://suninjuly.github.io/selects1.html

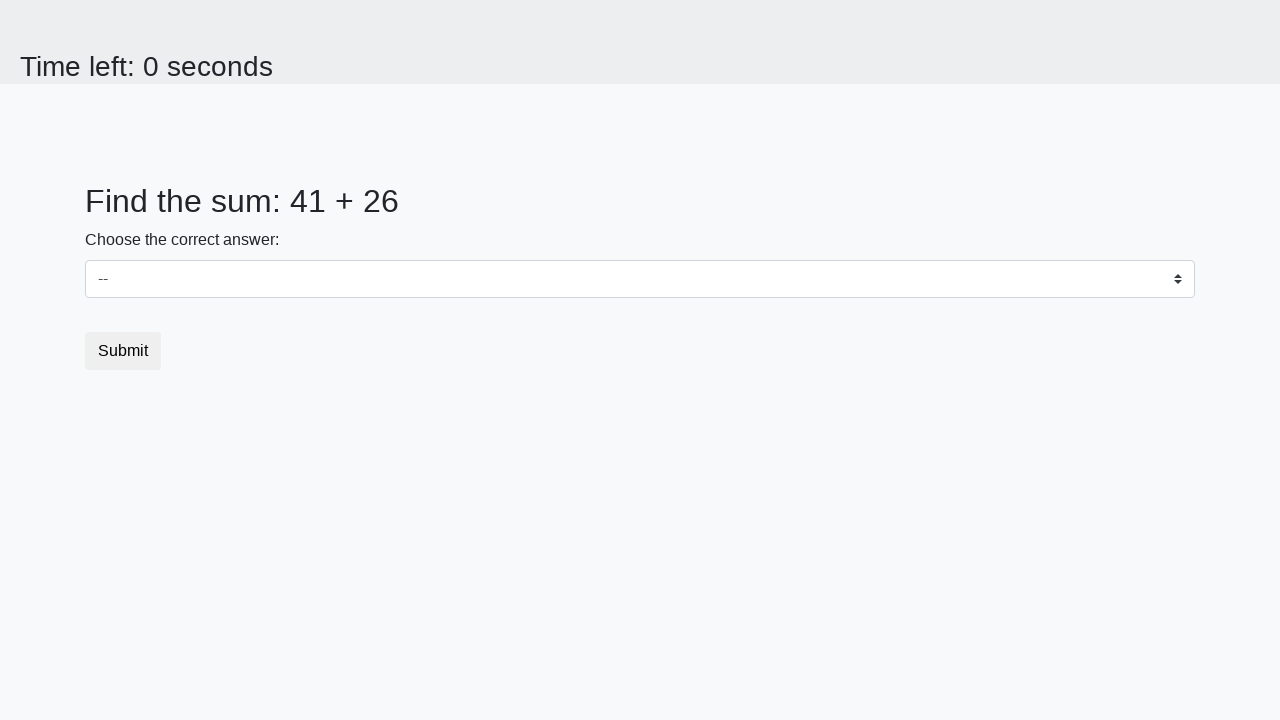

Navigated to the math problem page
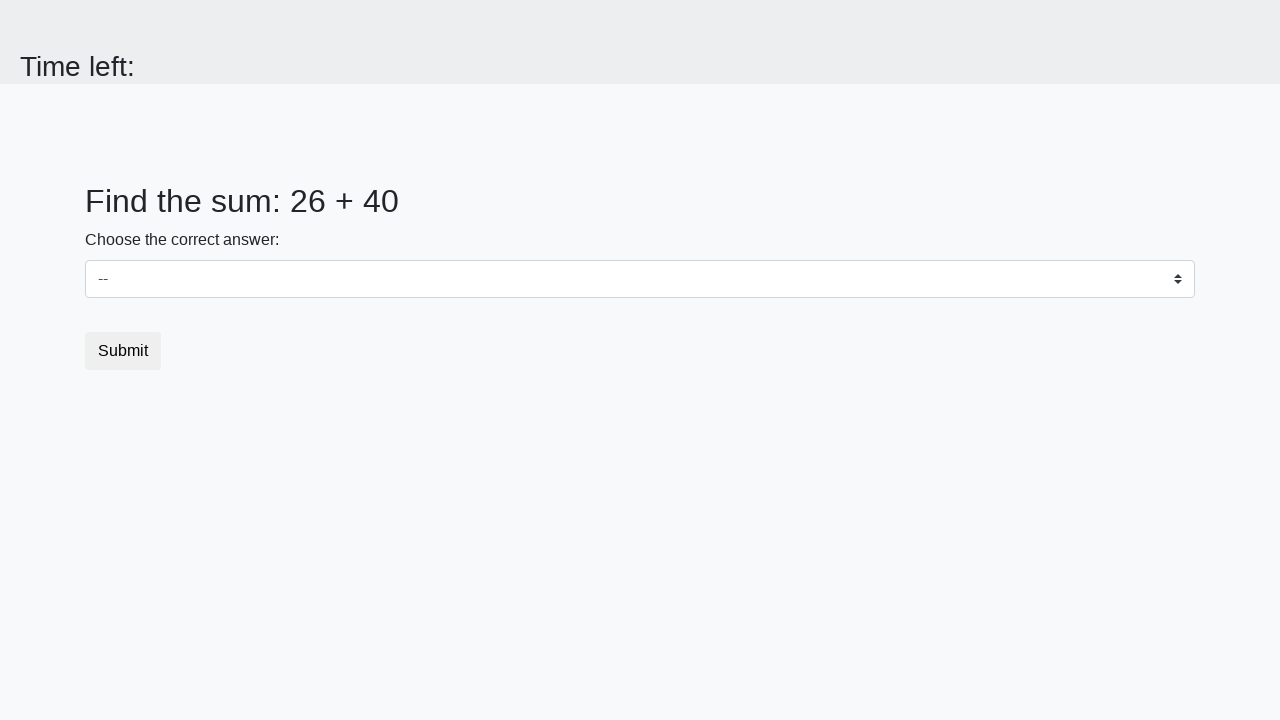

Read first number from page
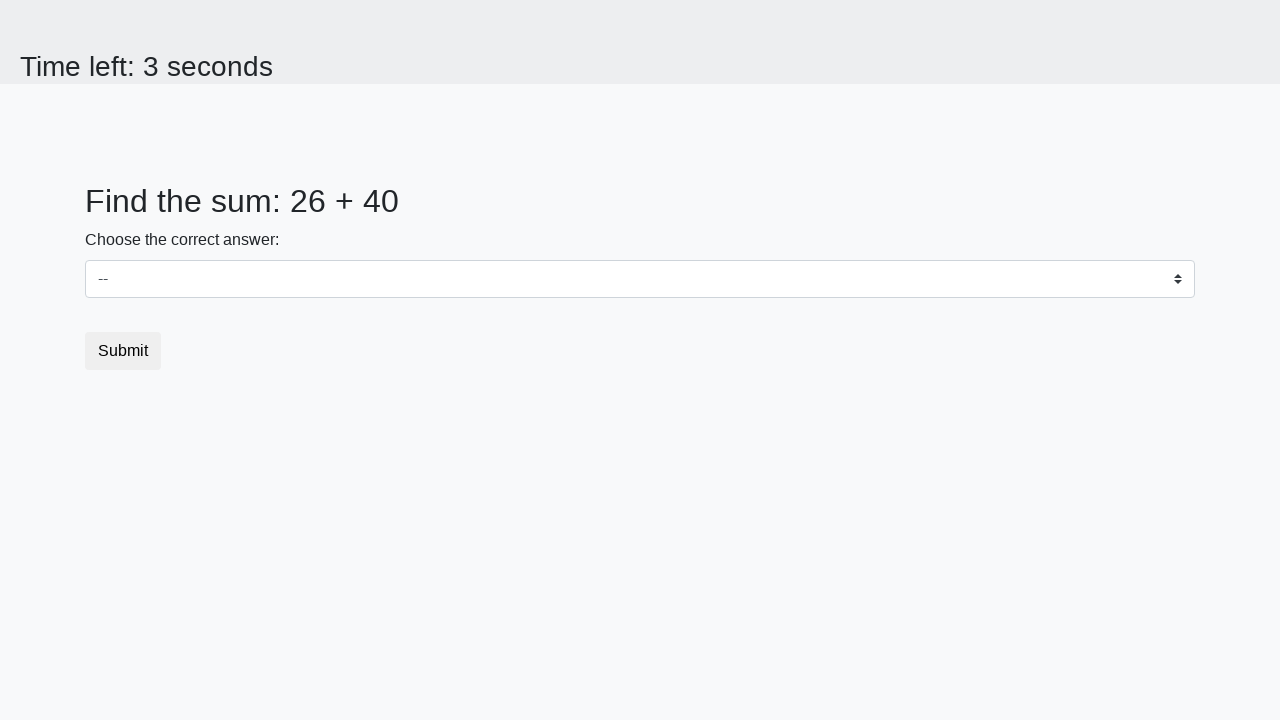

Read second number from page
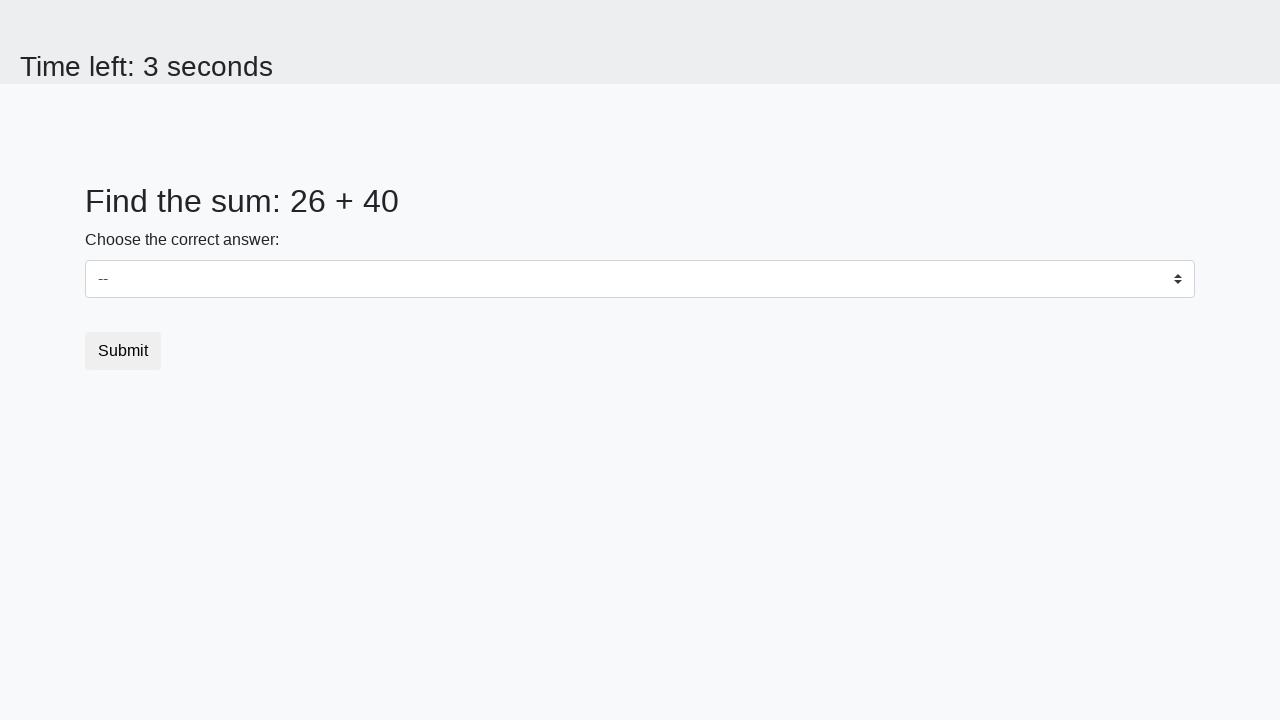

Parsed numbers: 26 and 40
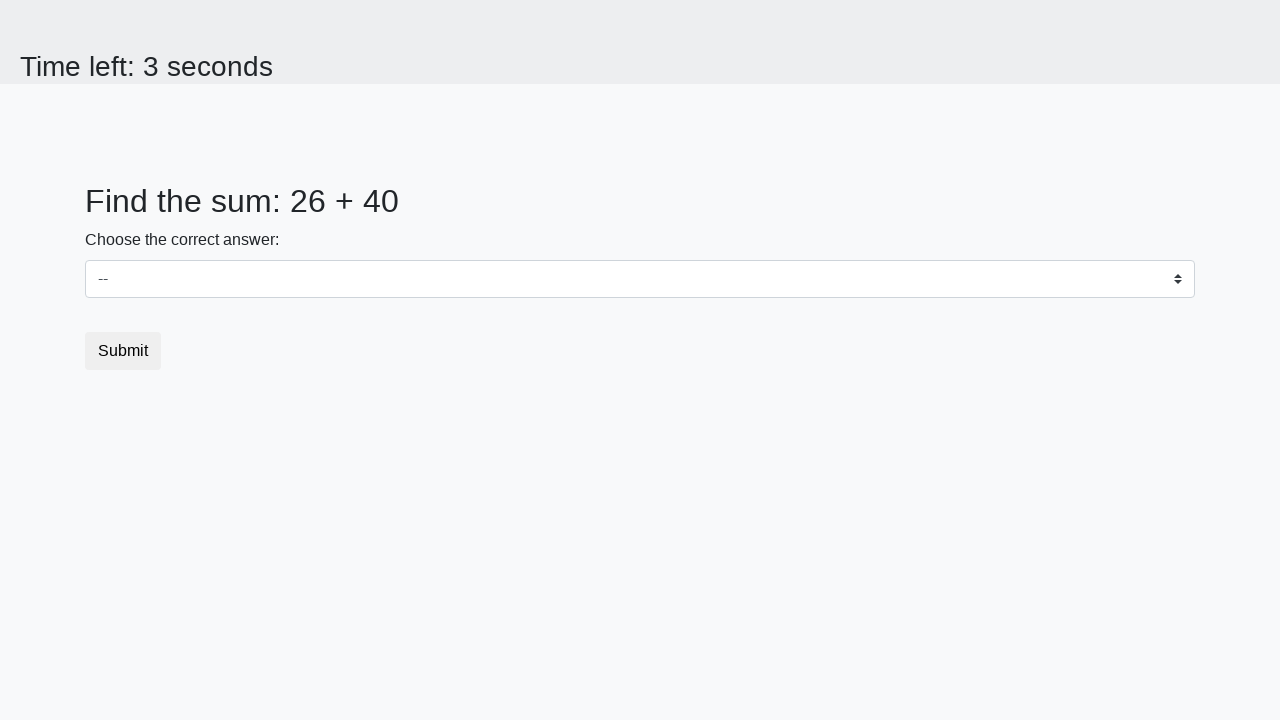

Calculated sum: 66
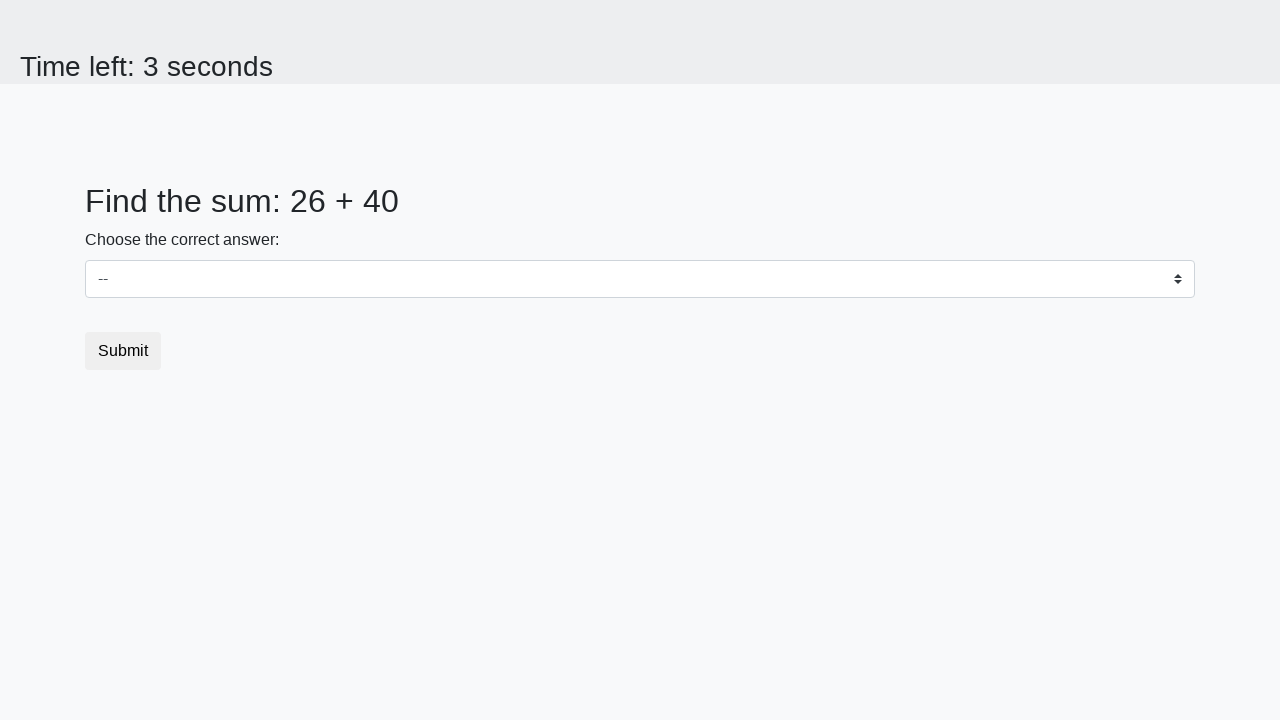

Selected sum value '66' from dropdown on #dropdown
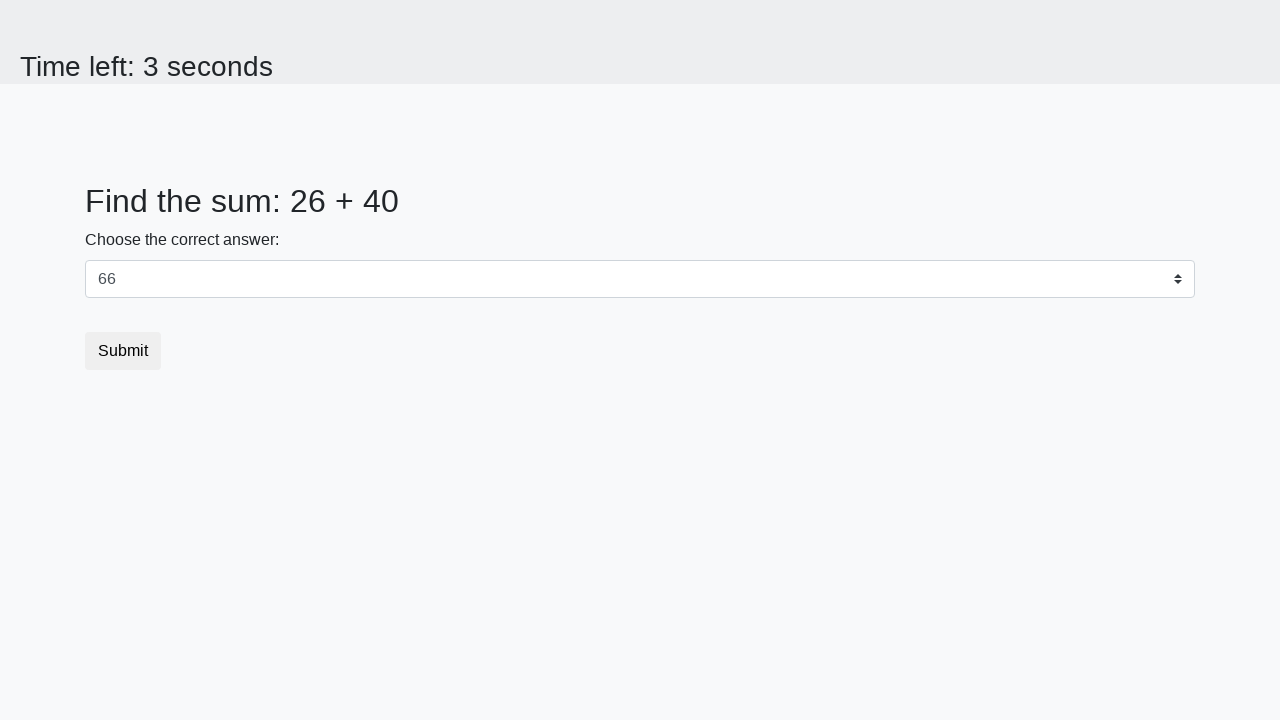

Clicked submit button at (123, 351) on button.btn
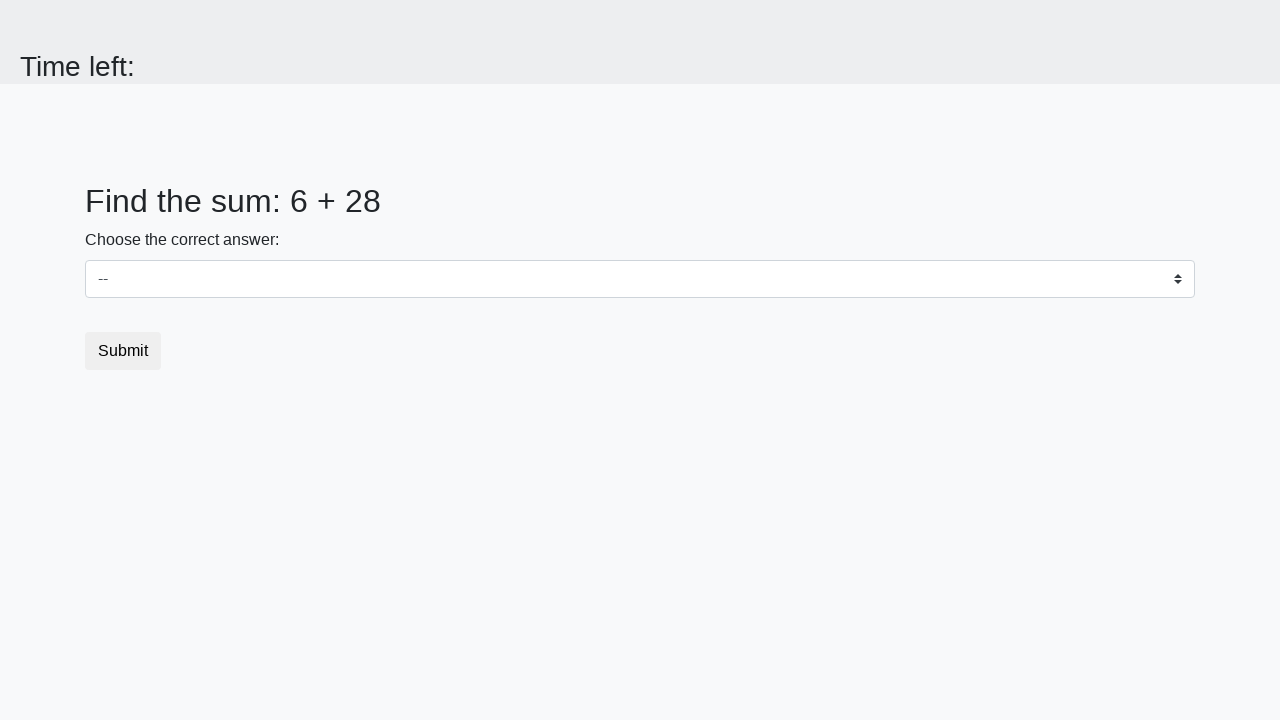

Waited for result page to load
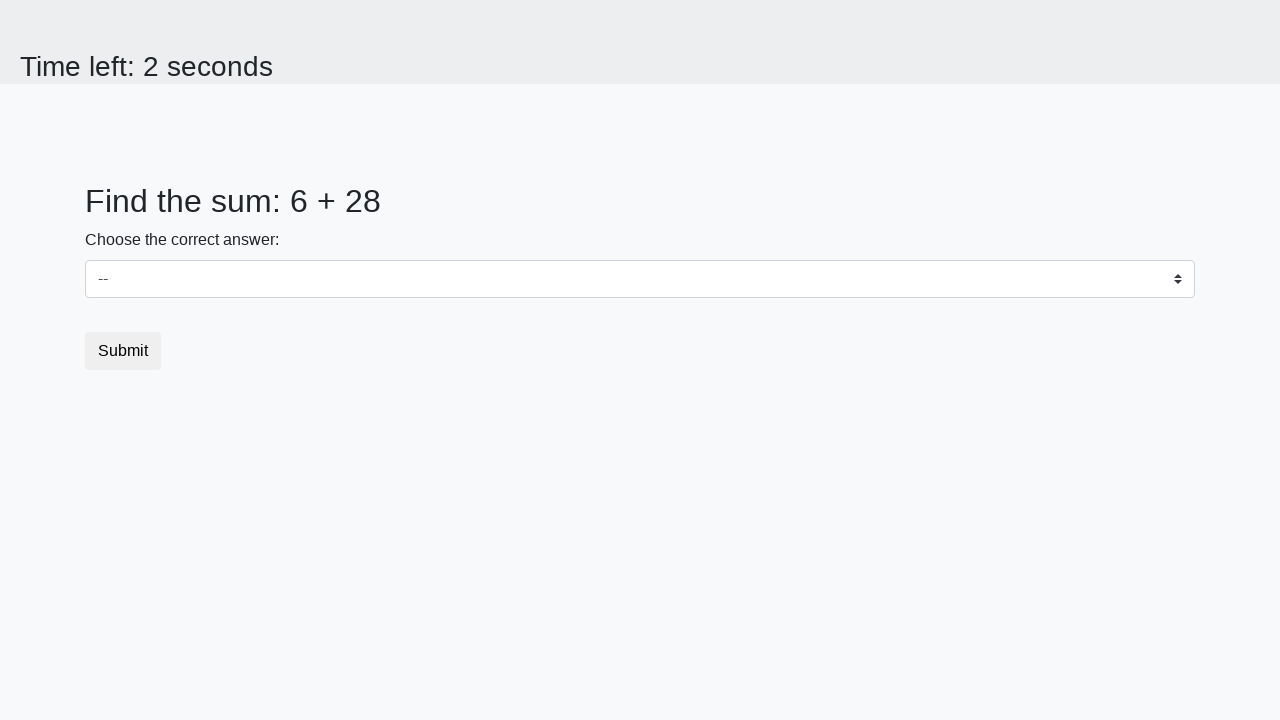

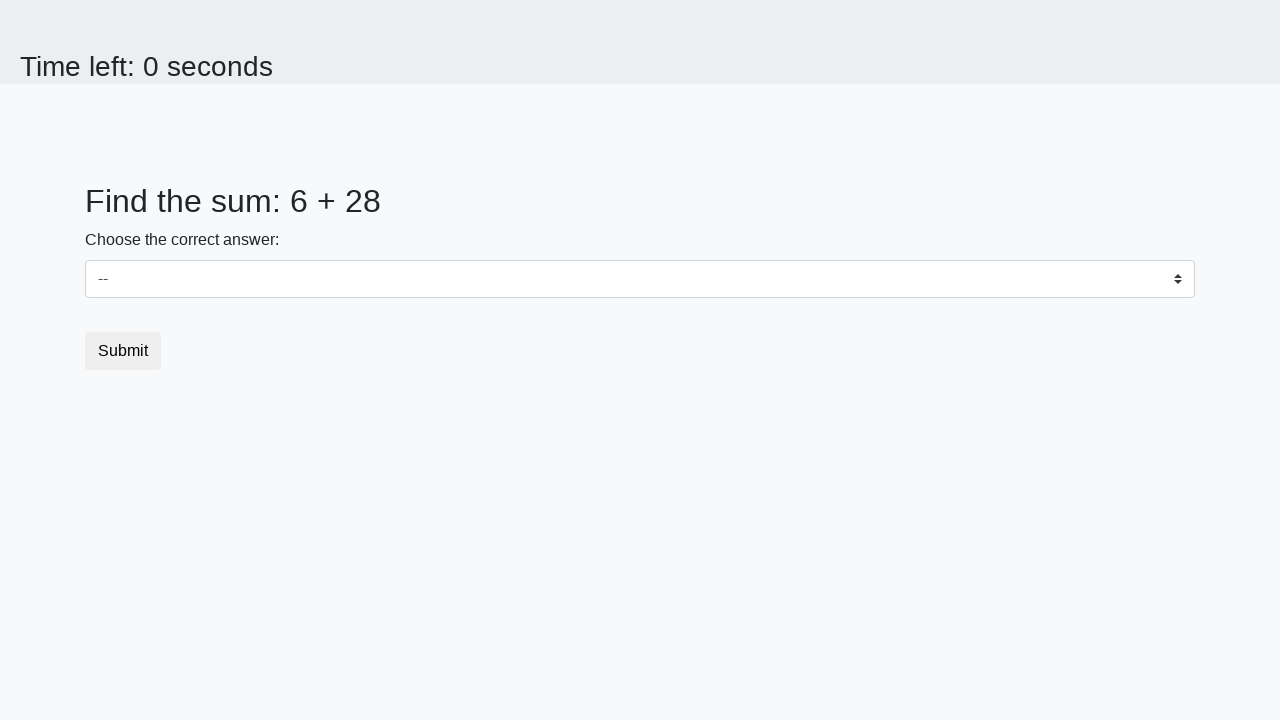